Tests right-click context menu functionality by performing a context click on a designated area, verifying the alert message, dismissing the alert, then clicking a link that opens in a new tab and verifying the content on the new page.

Starting URL: https://the-internet.herokuapp.com/context_menu

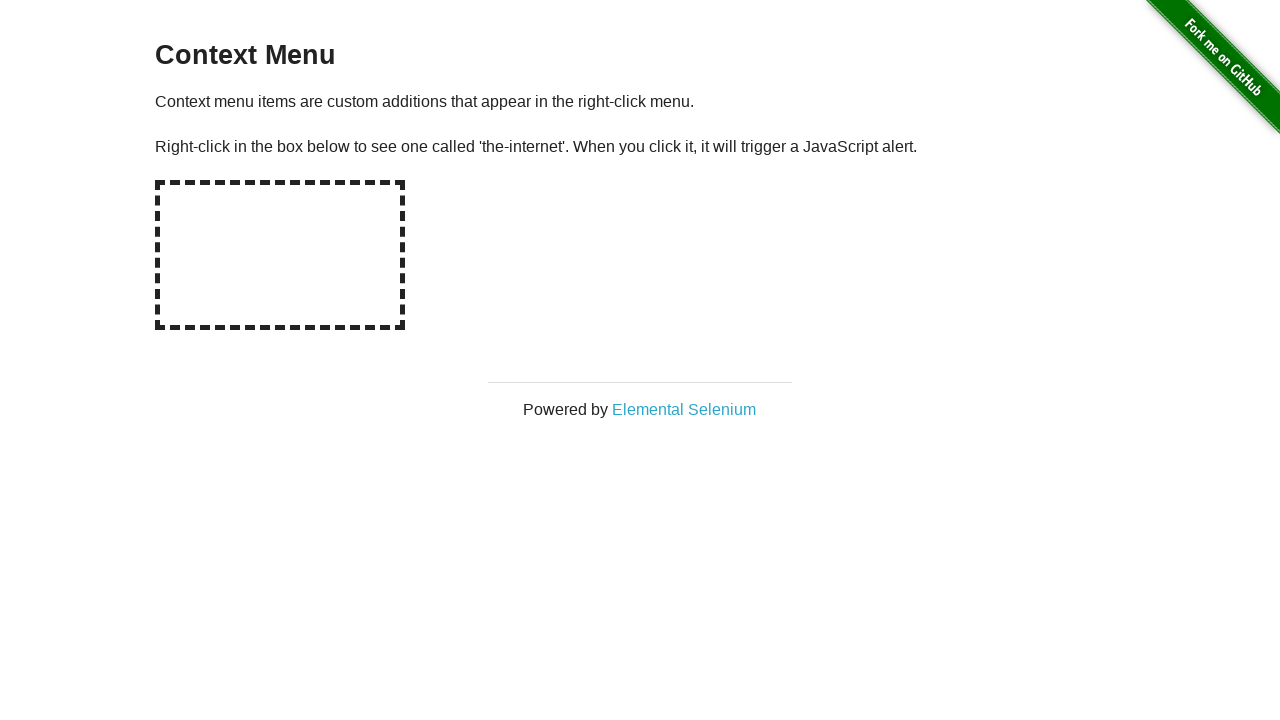

Right-clicked on hot-spot area to trigger context menu at (280, 255) on #hot-spot
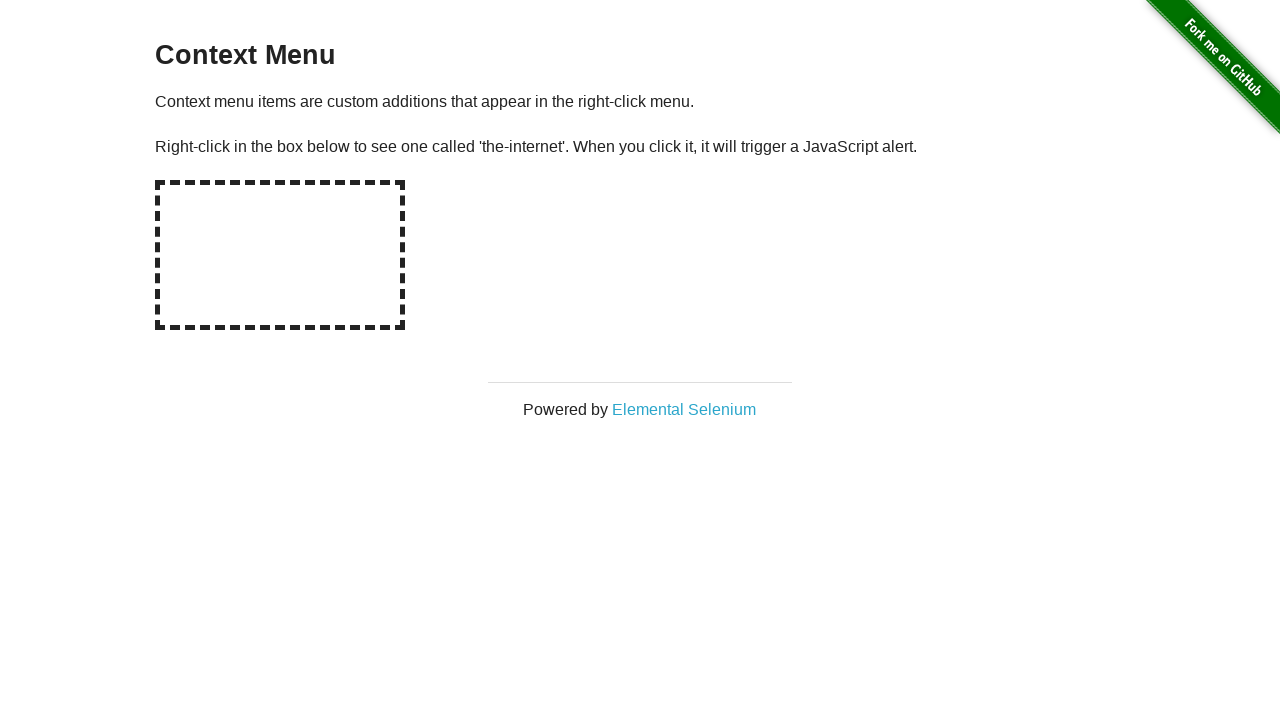

Set up dialog handler to accept alert with context menu message
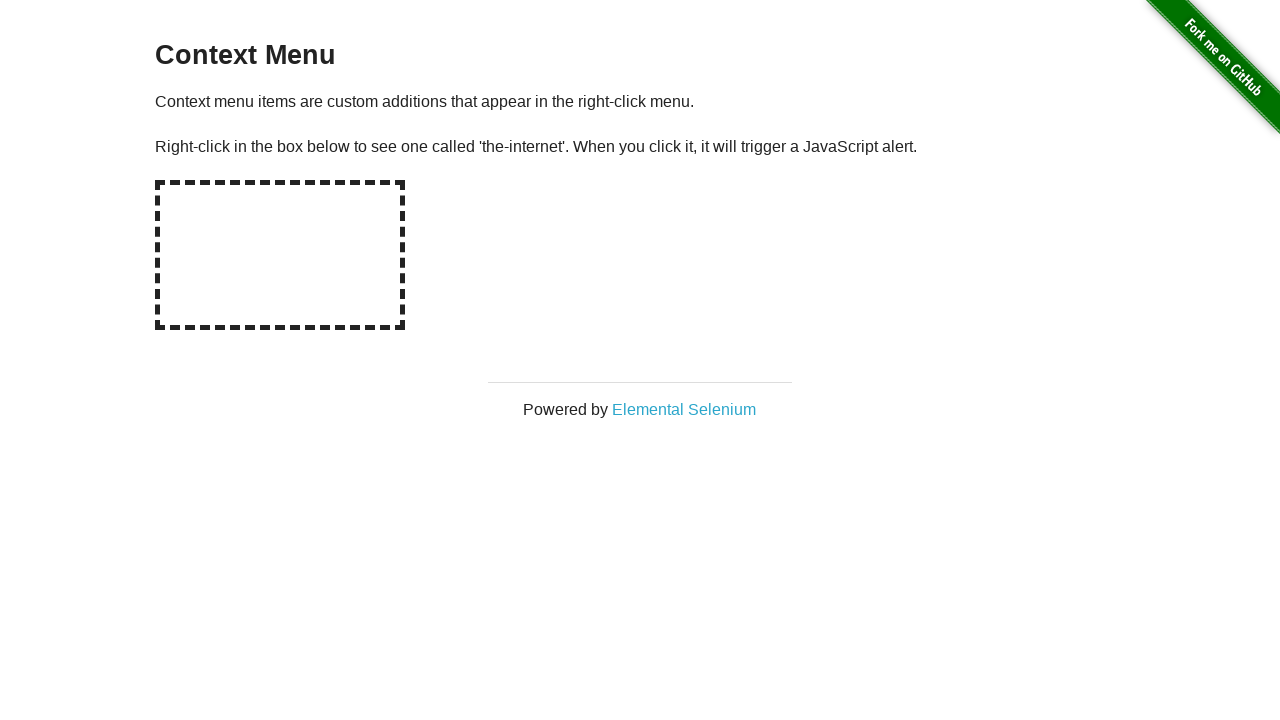

Waited for alert dialog to be processed
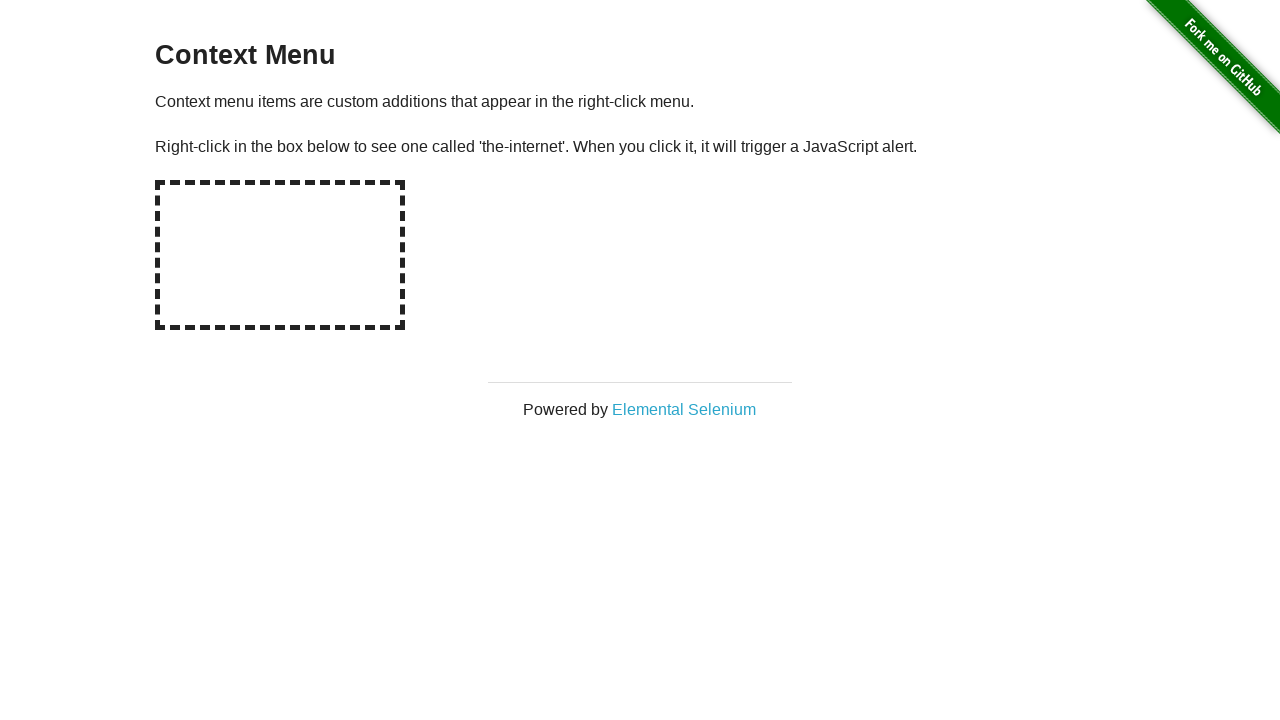

Clicked on 'Elemental Selenium' link to open in new tab at (684, 409) on xpath=//*[text()='Elemental Selenium']
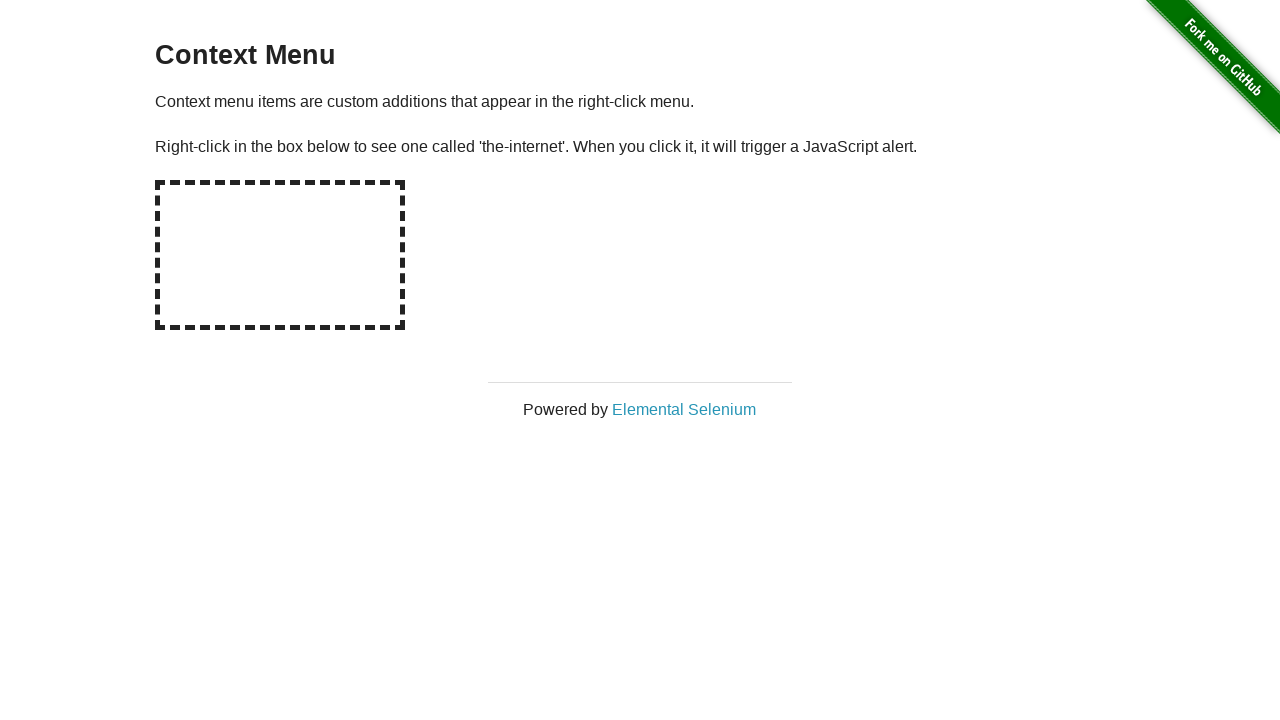

New page loaded and ready
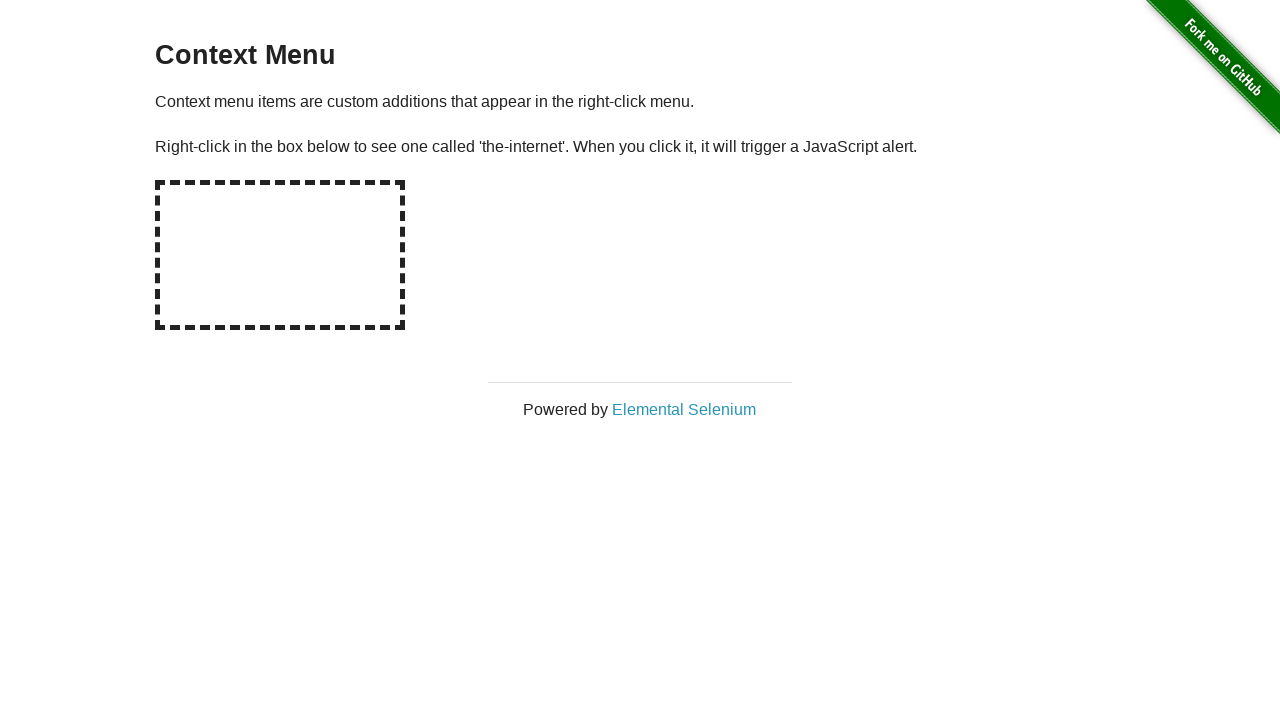

H1 element appeared on new page
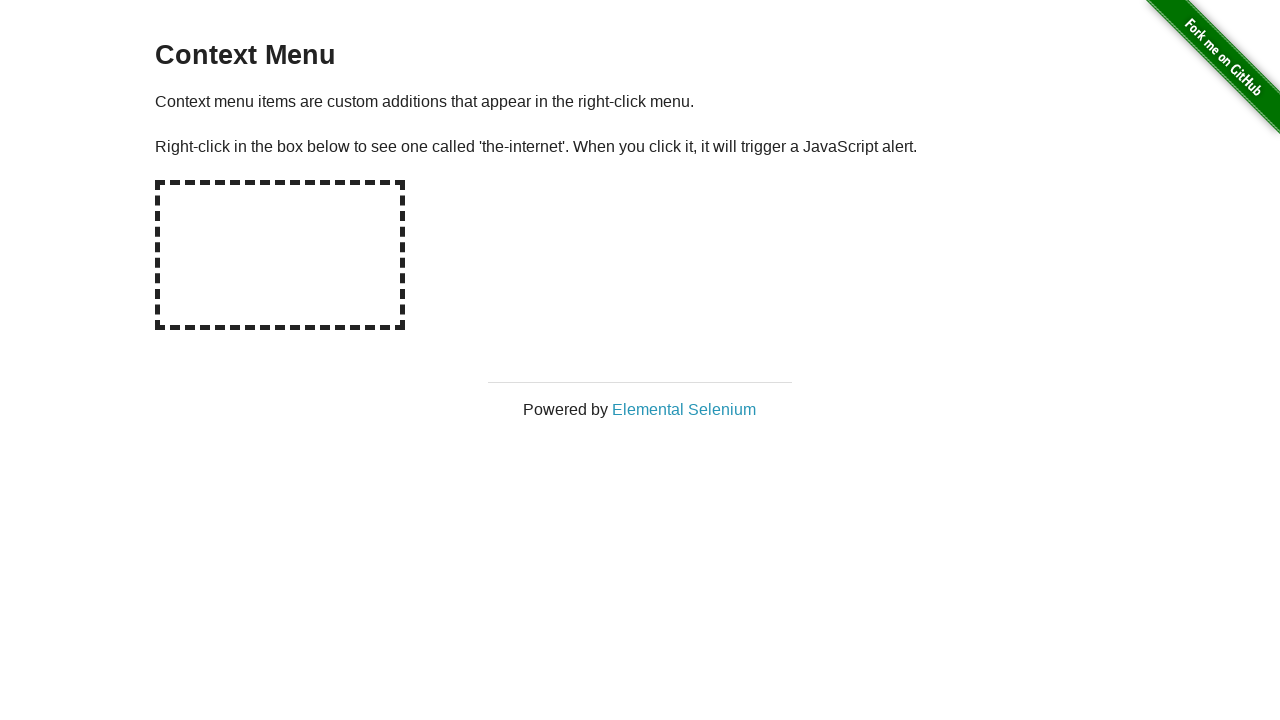

Verified h1 element contains 'Elemental Selenium'
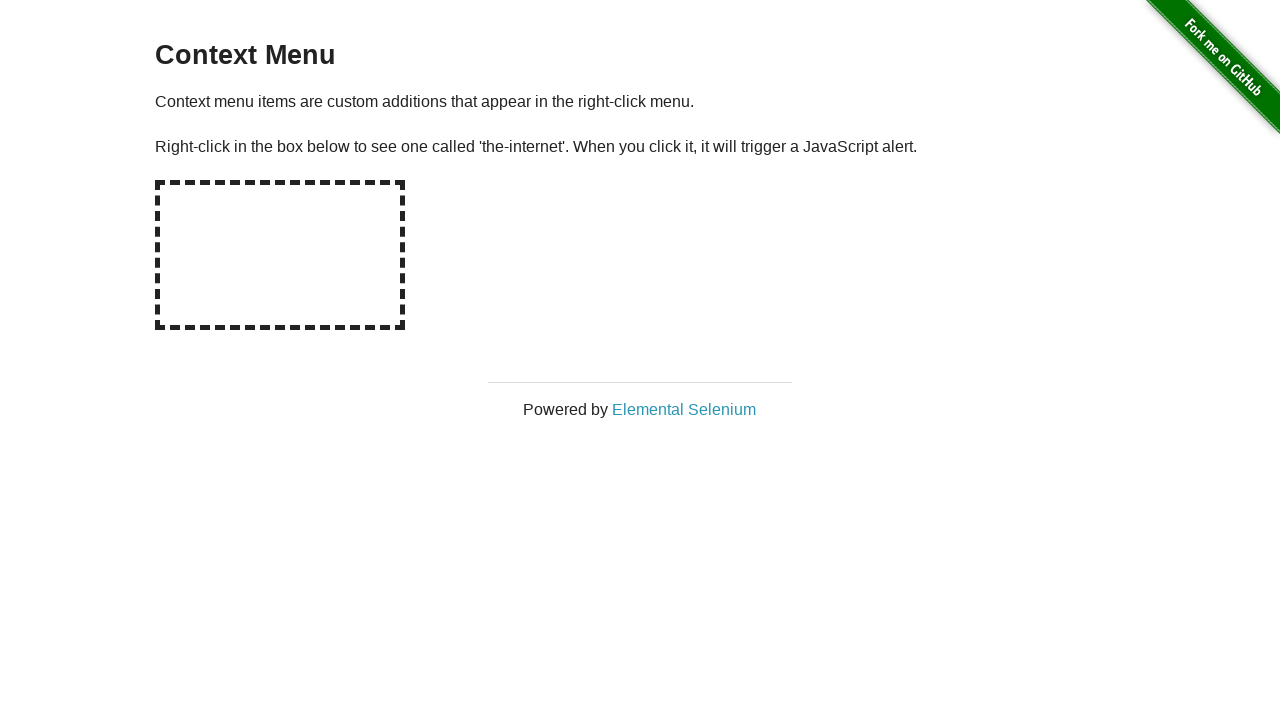

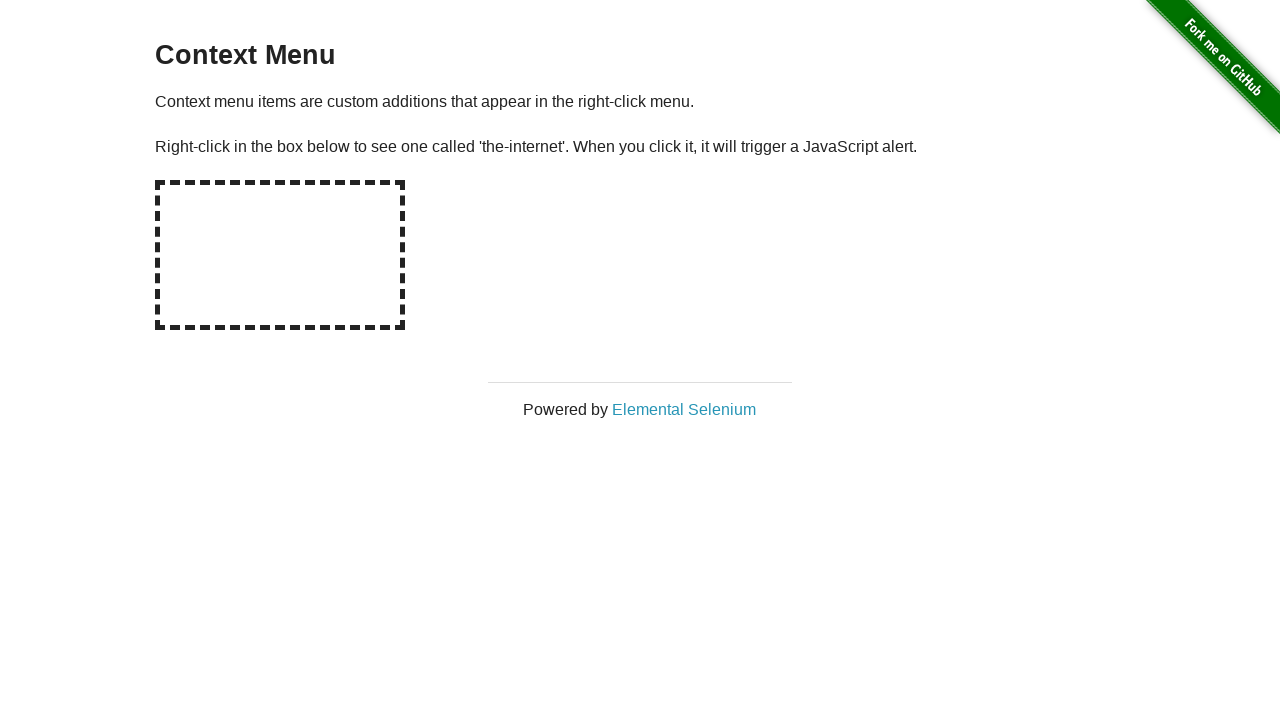